Tests navigation functionality by clicking the "Make Appointment" button on the homepage and verifying that the URL changes to the expected profile/login page.

Starting URL: https://katalon-demo-cura.herokuapp.com/

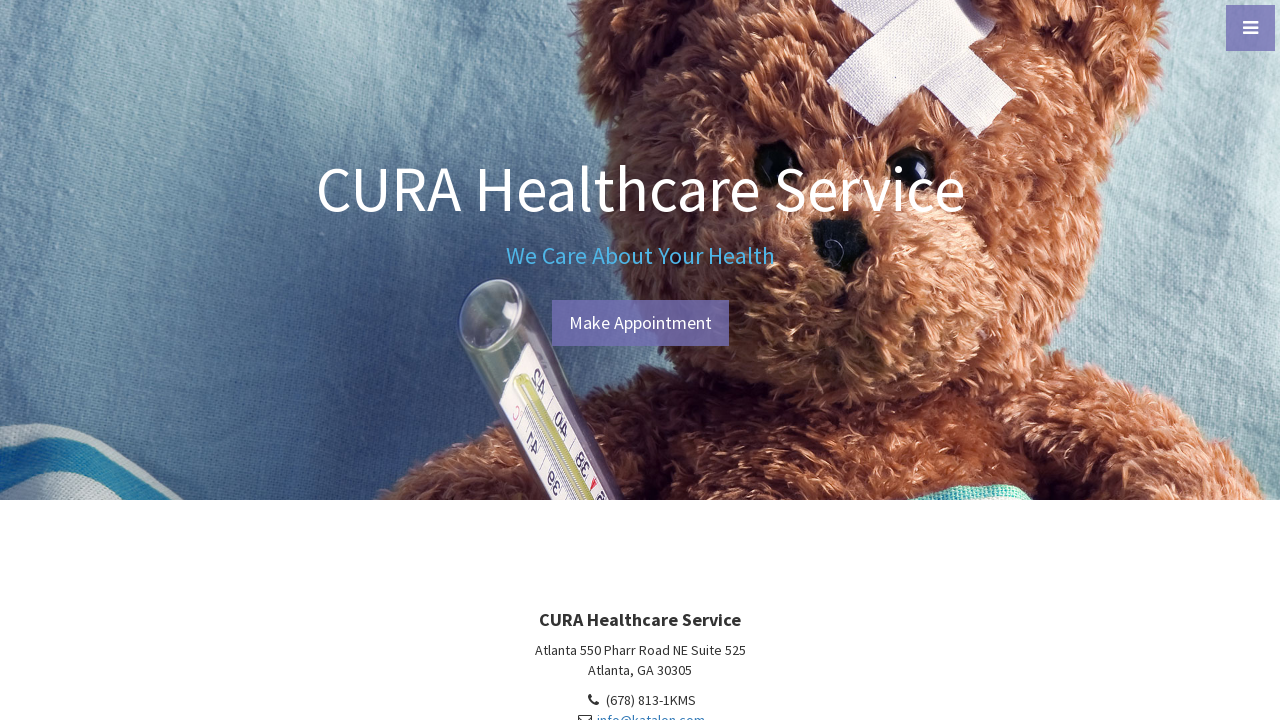

Clicked 'Make Appointment' button on homepage at (640, 323) on #btn-make-appointment
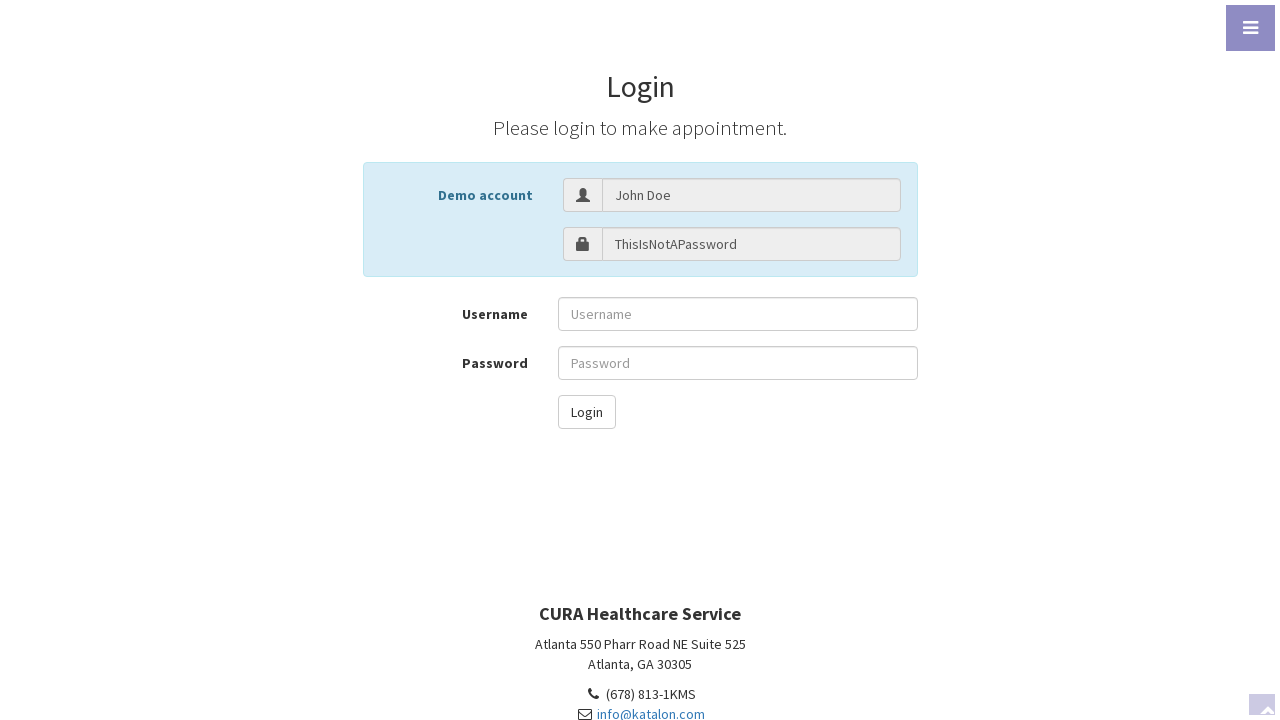

Verified navigation to profile/login page - URL changed to https://katalon-demo-cura.herokuapp.com/profile.php#login
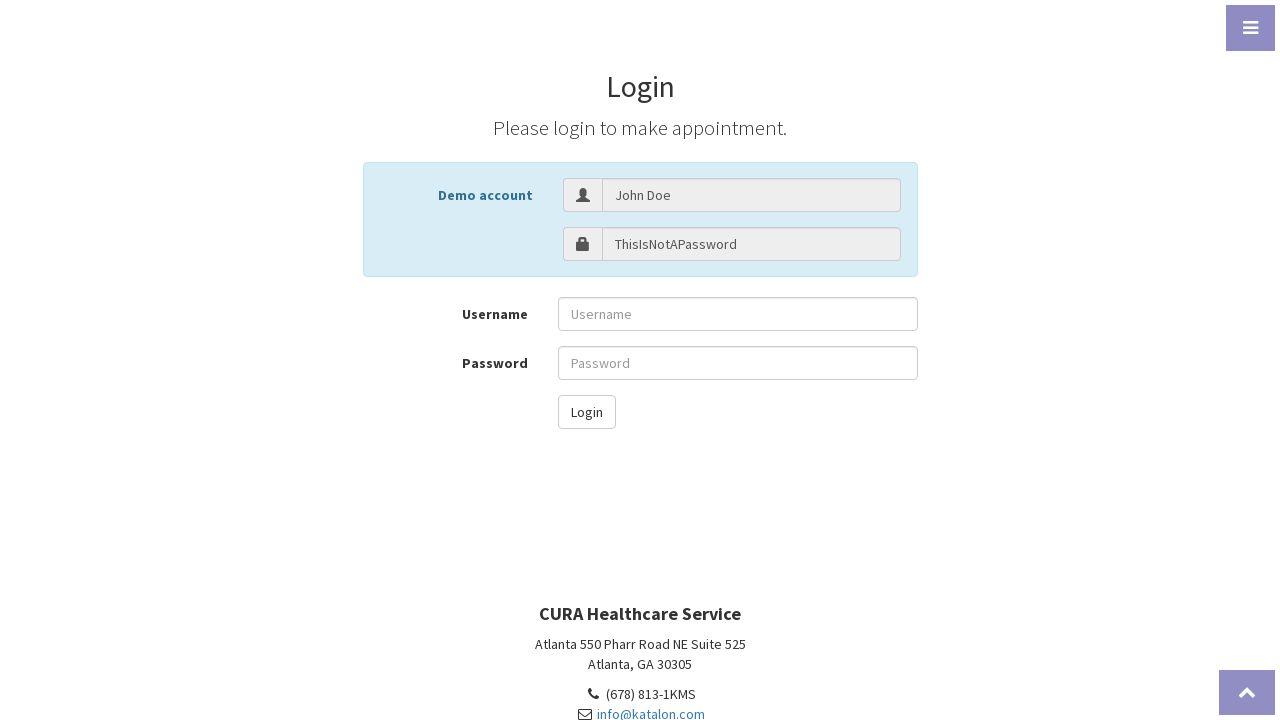

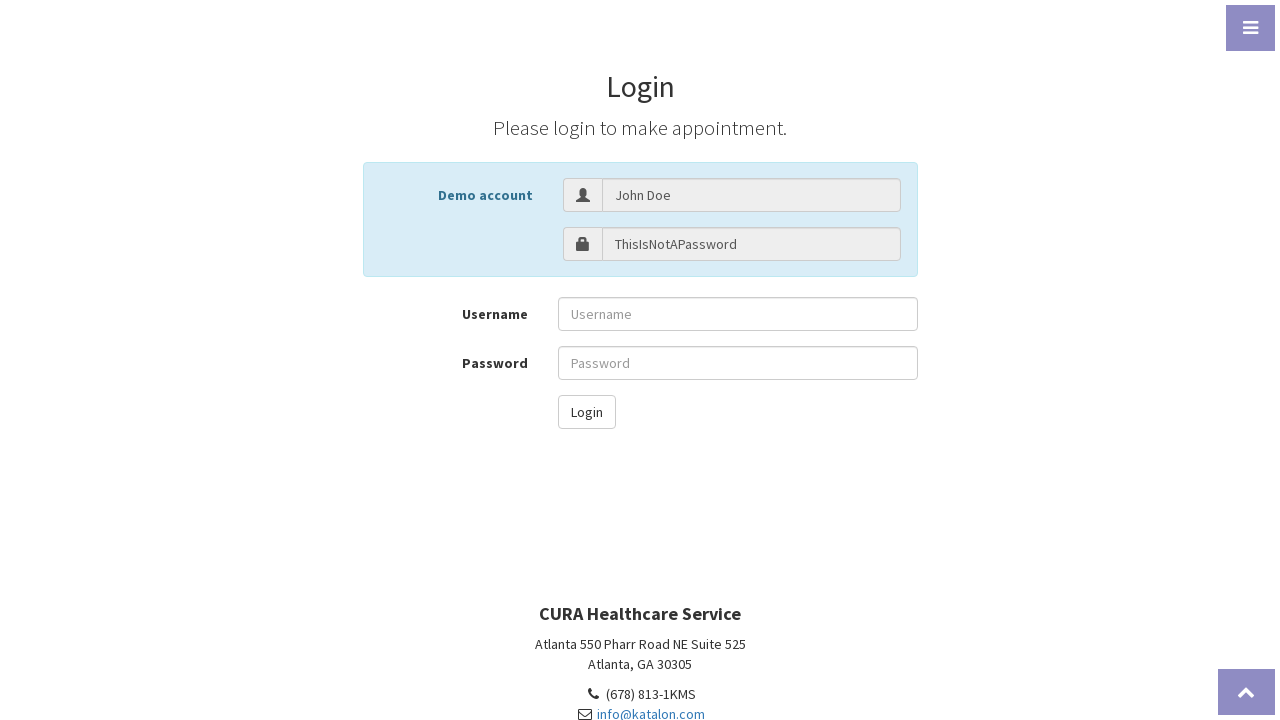